Tests radio button functionality by verifying the disabled state of one button and selecting different radio button options

Starting URL: https://demoqa.com/radio-button

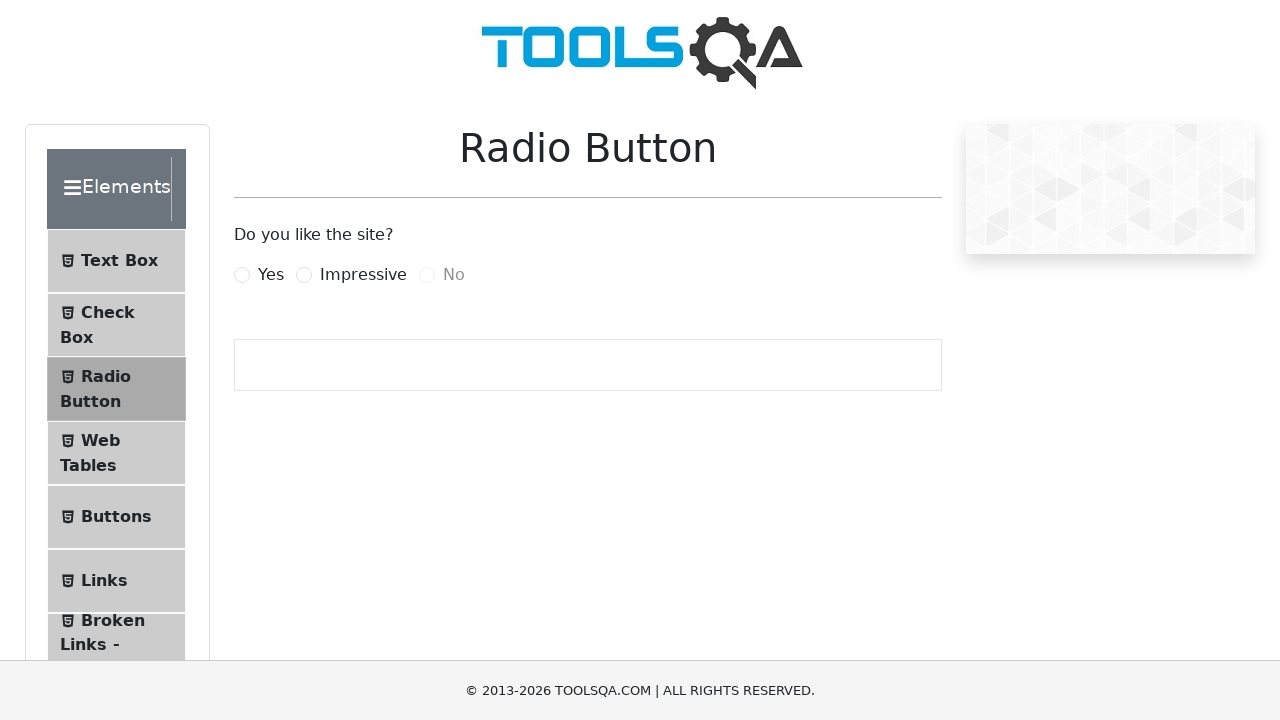

Located 'No' radio button element
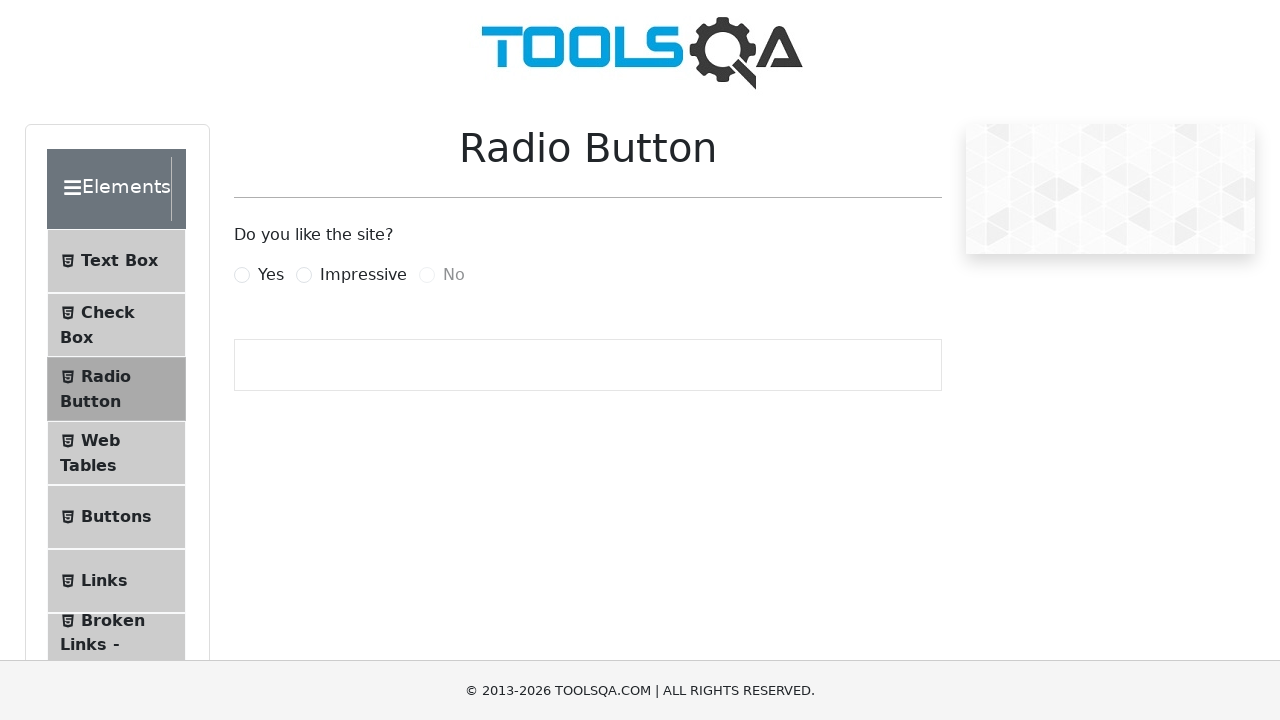

Verified that 'No' radio button is disabled
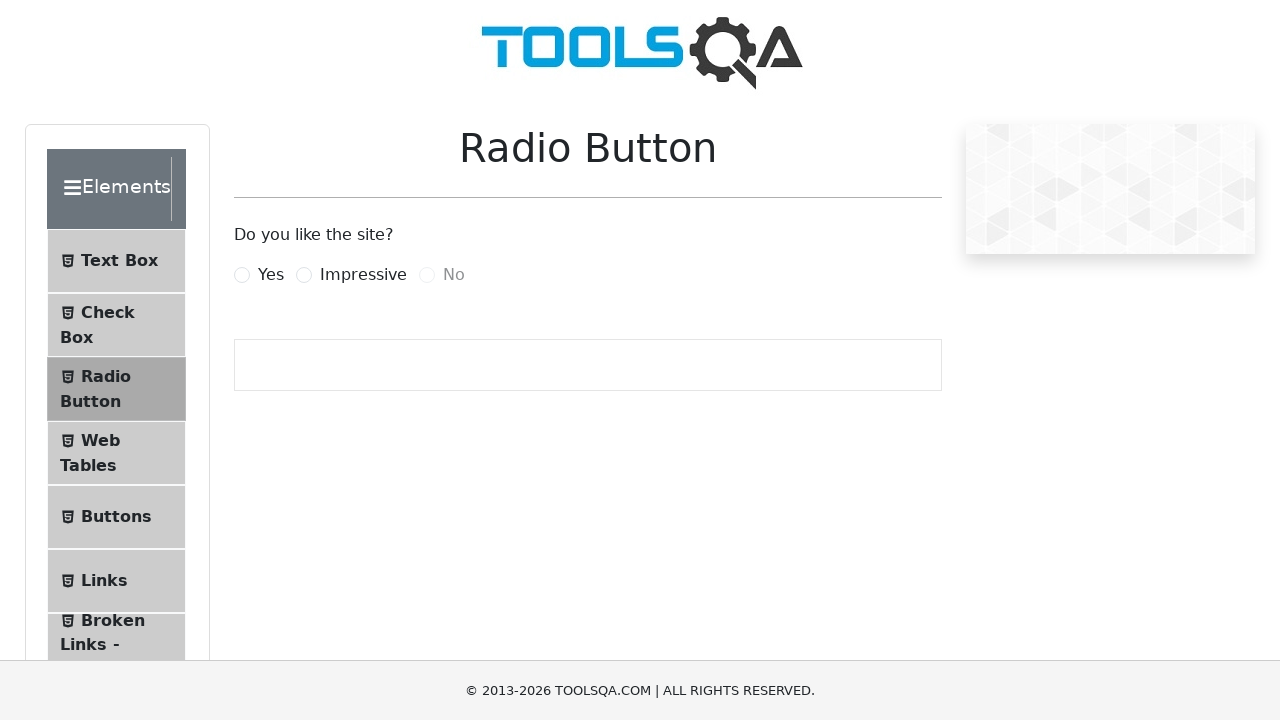

Clicked on 'Yes' radio button label at (271, 275) on xpath=//label[@for='yesRadio']
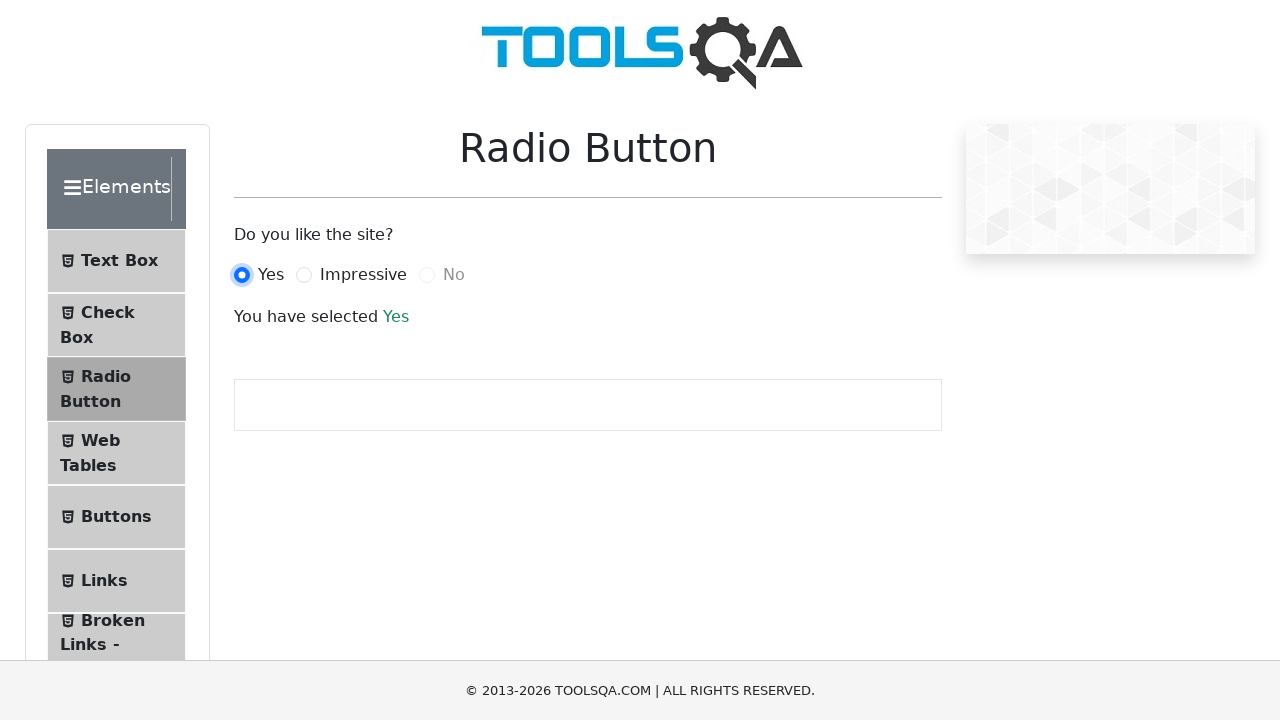

Located 'Yes' radio button element
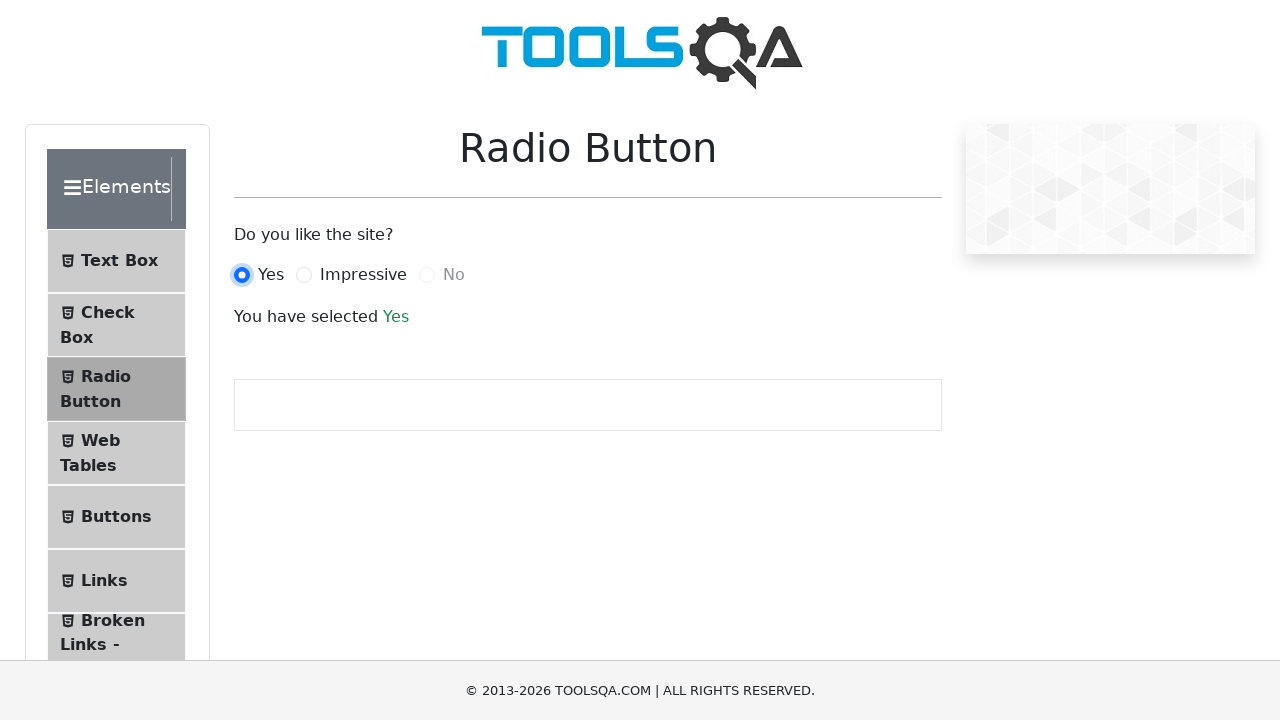

Verified that 'Yes' radio button is selected
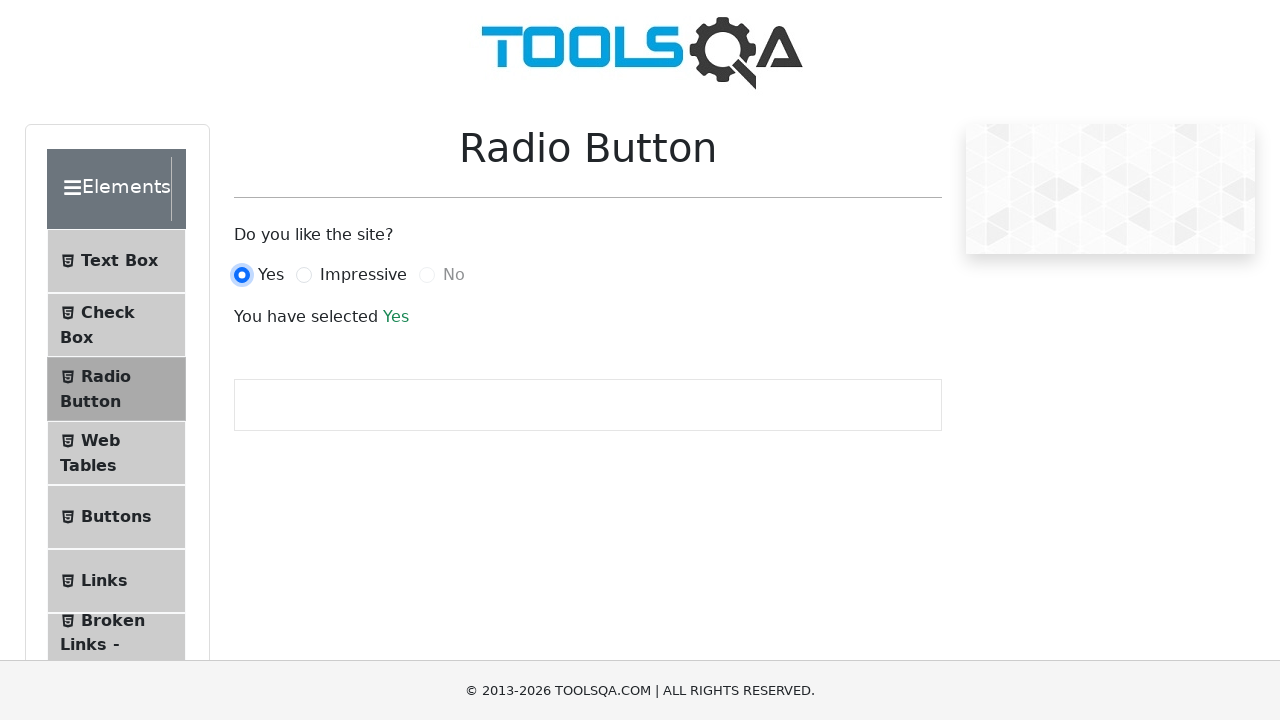

Clicked on 'Impressive' radio button label at (363, 275) on xpath=//label[@for='impressiveRadio']
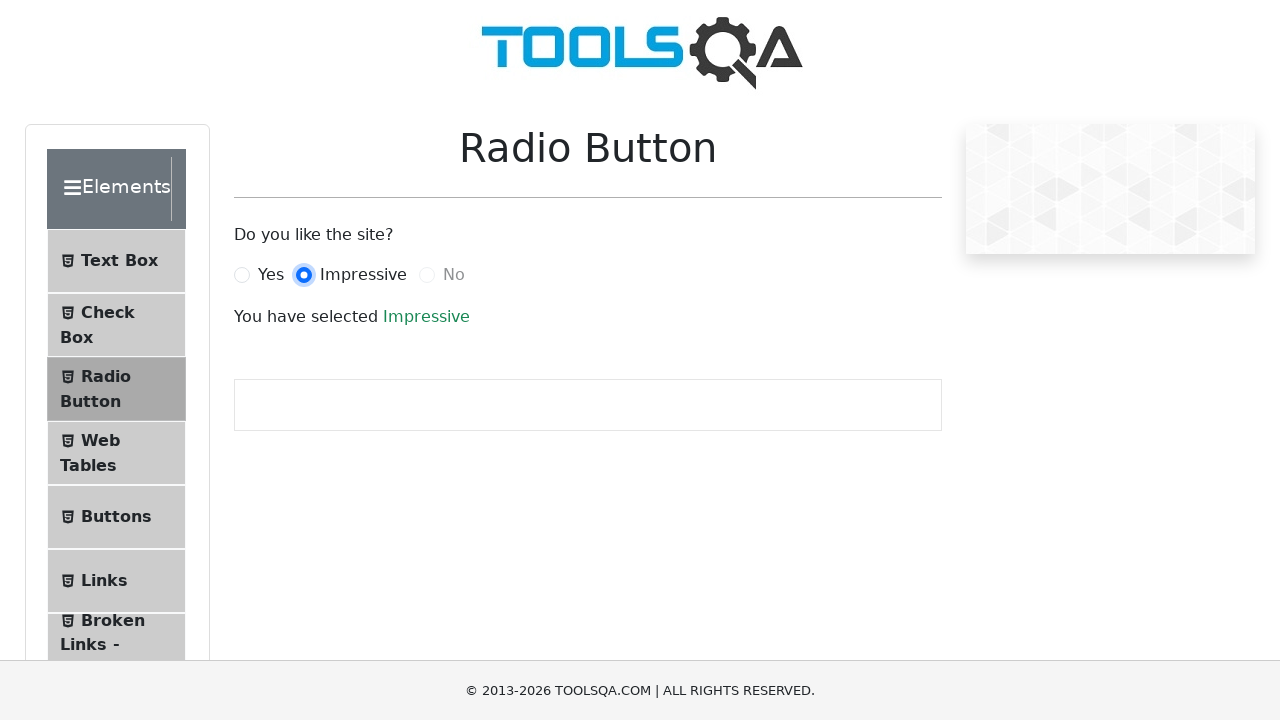

Located 'Impressive' radio button element
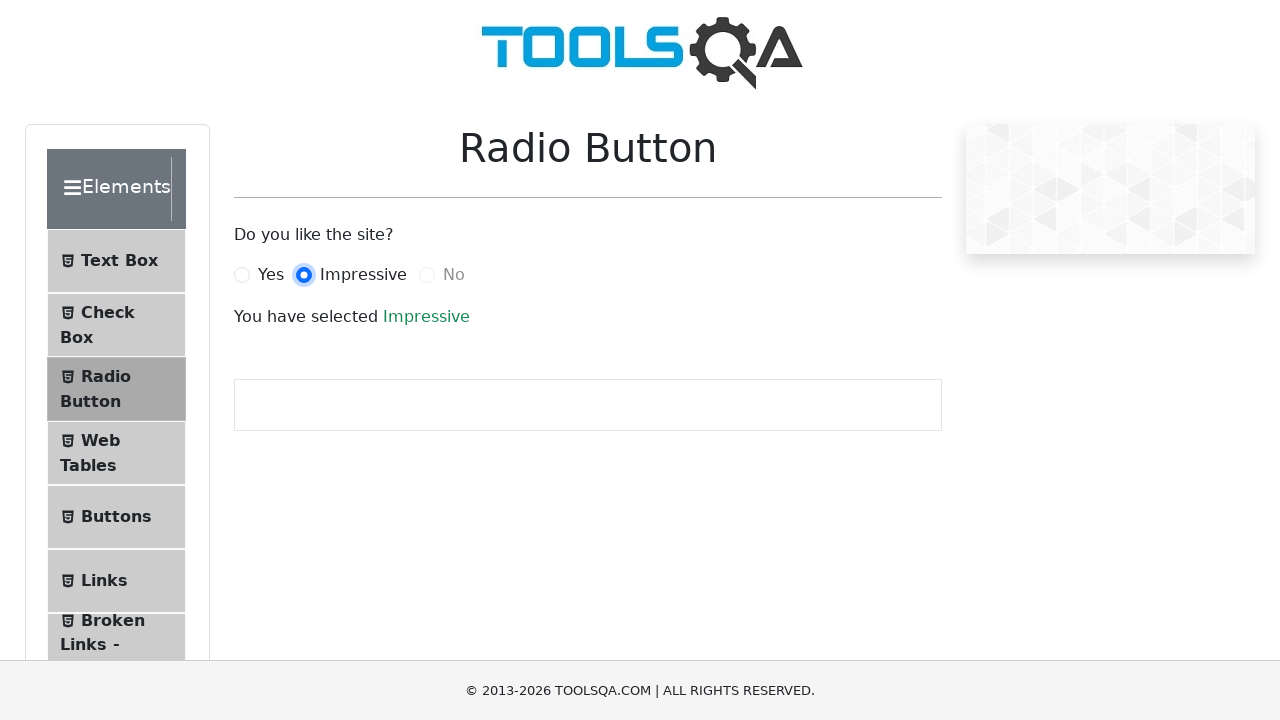

Verified that 'Impressive' radio button is selected
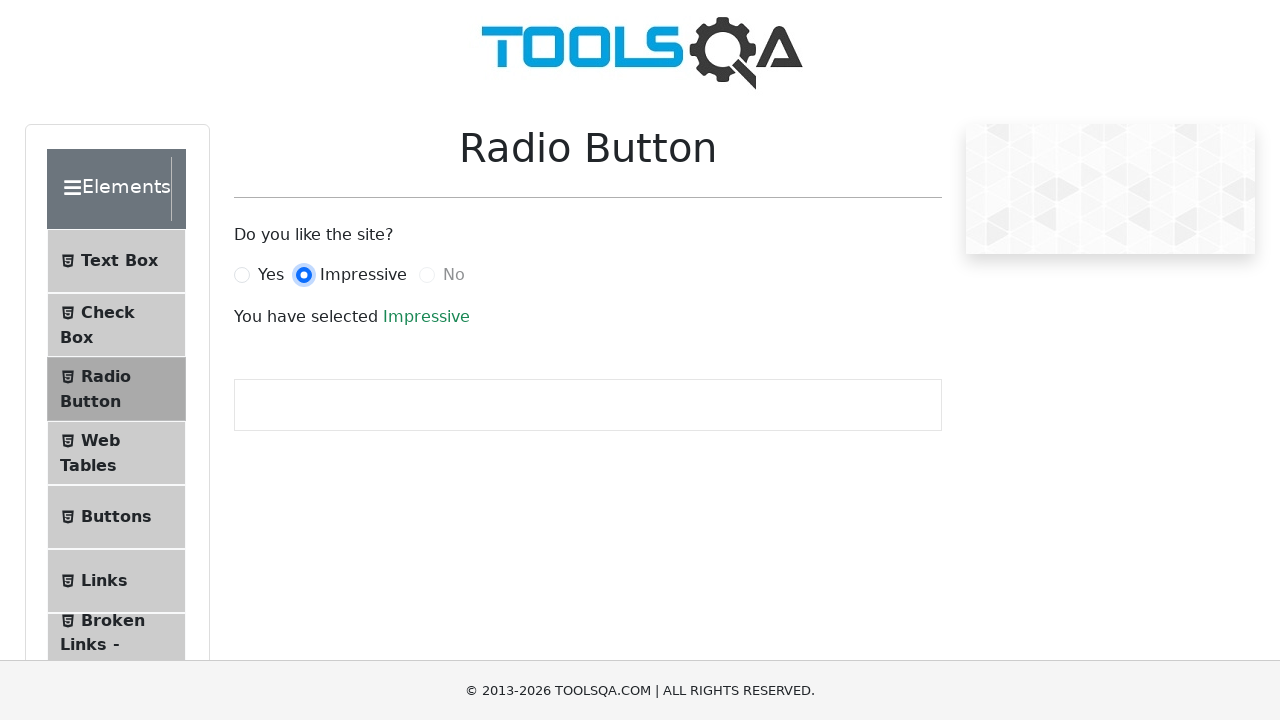

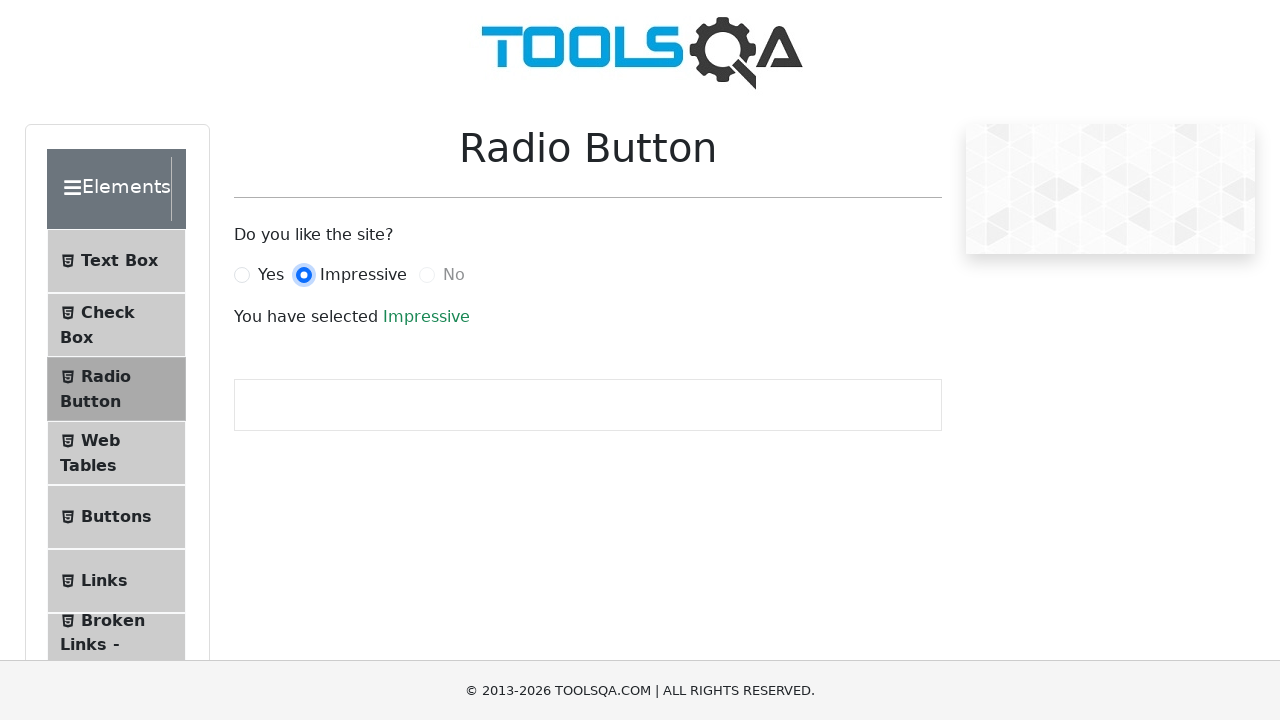